Tests auto-dismissing of alerts by clicking the second 'Show' button on the alert demo page

Starting URL: https://www.leafground.com/alert.xhtml

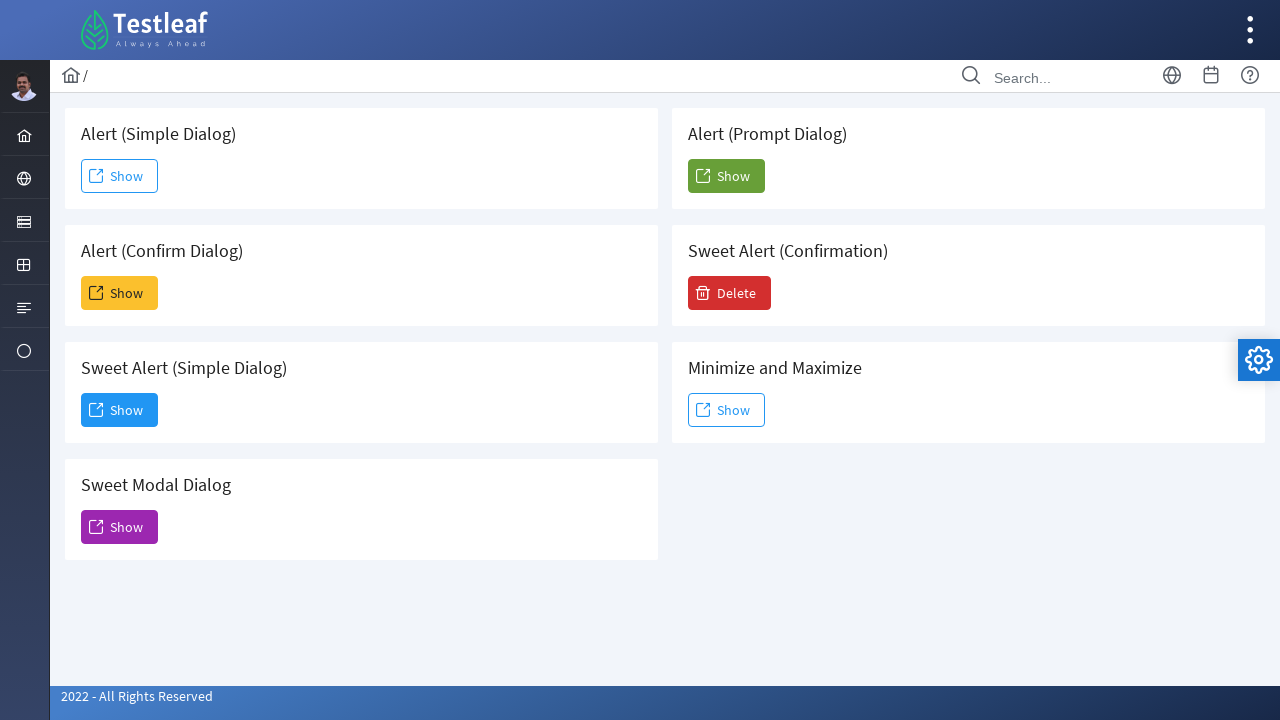

Navigated to alert demo page
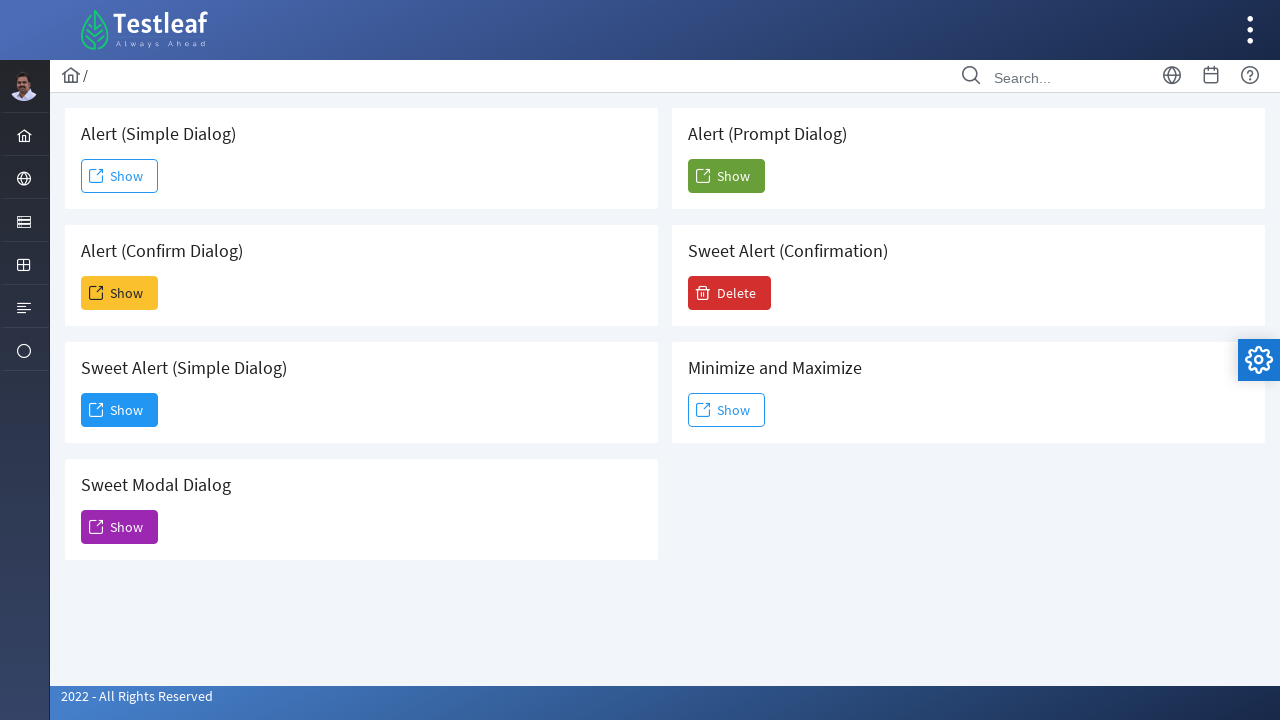

Clicked the second 'Show' button to trigger alert at (120, 293) on xpath=//span[text()='Show'] >> nth=1
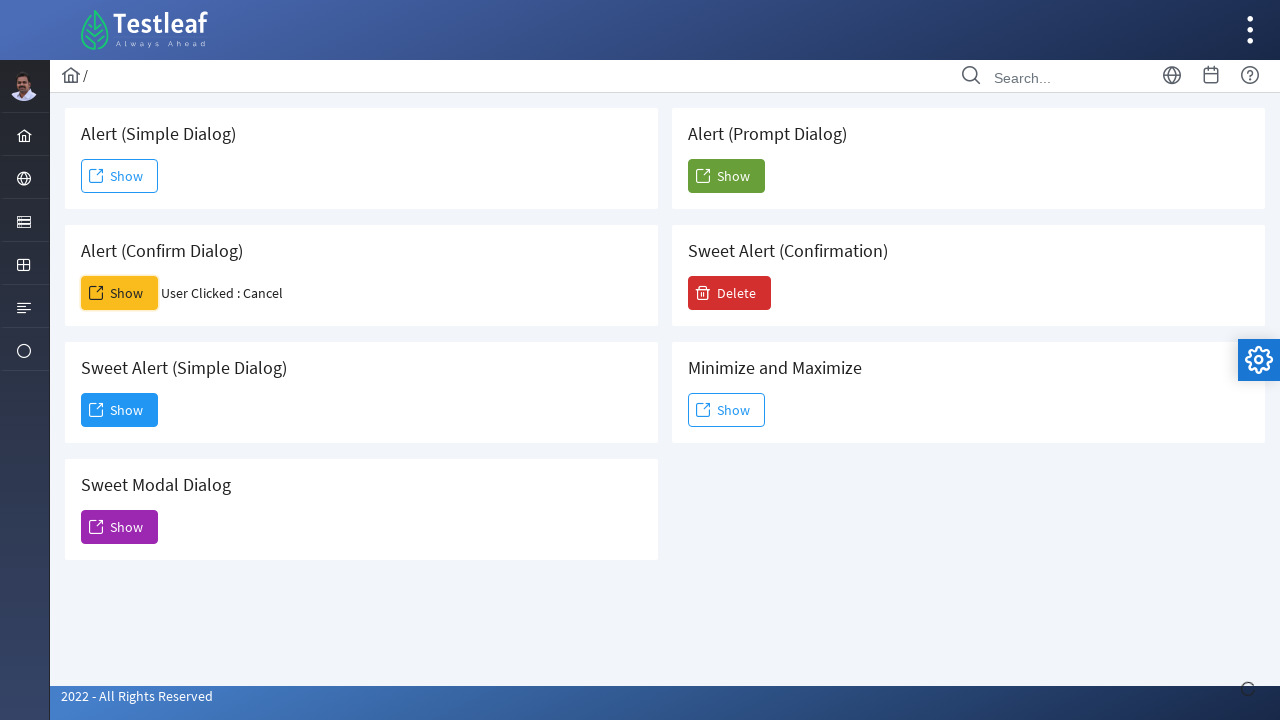

Waited 3 seconds for alert to auto-dismiss
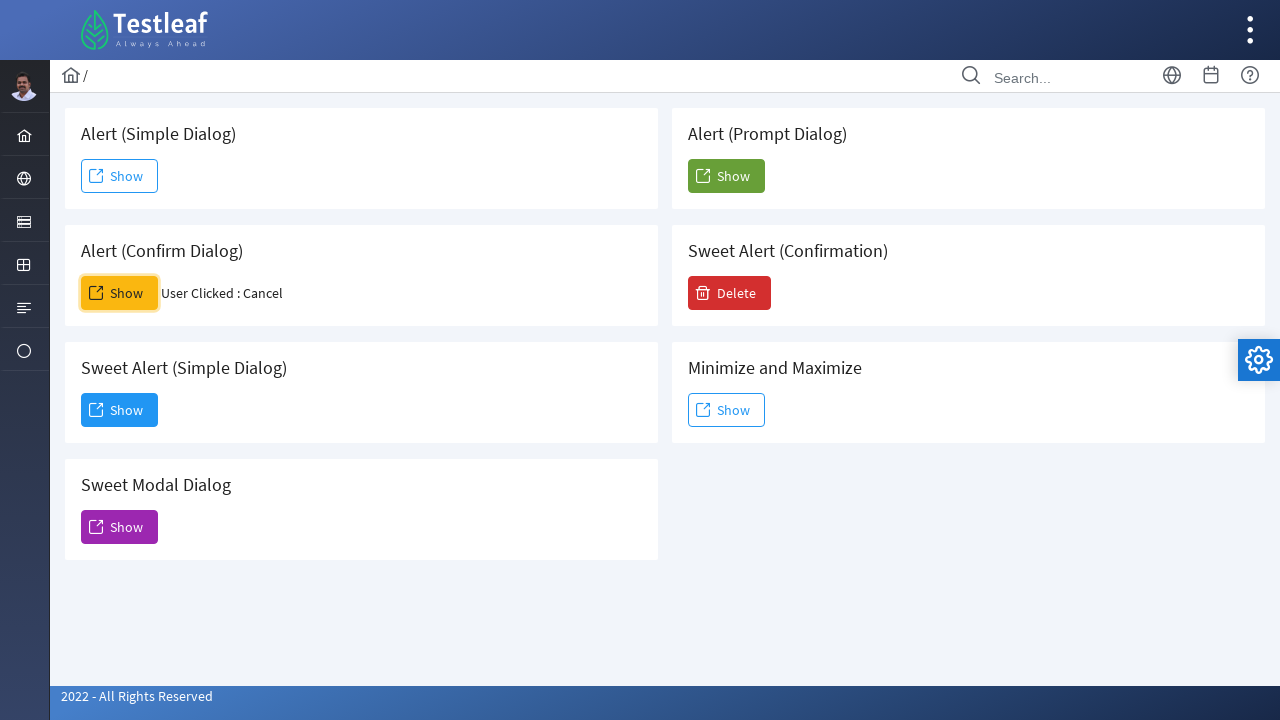

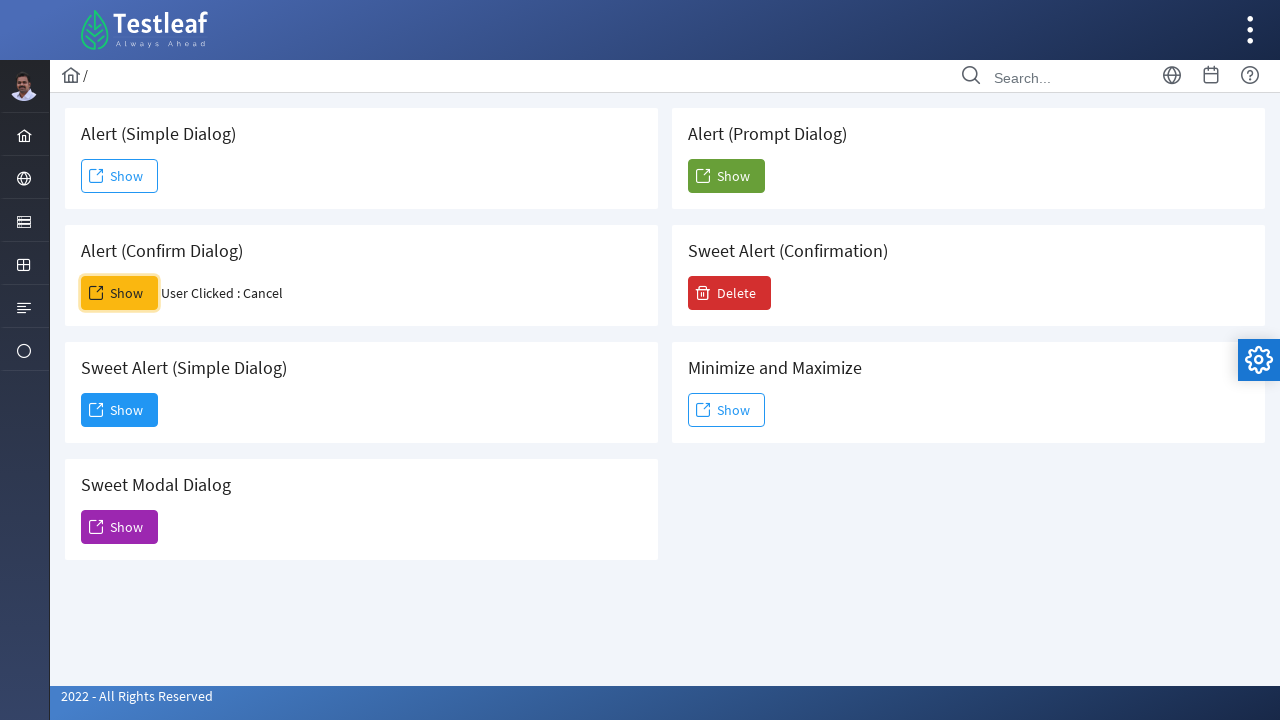